Tests checkout form validation when all fields are left empty, verifying that 3 error indicators appear

Starting URL: https://www.saucedemo.com/

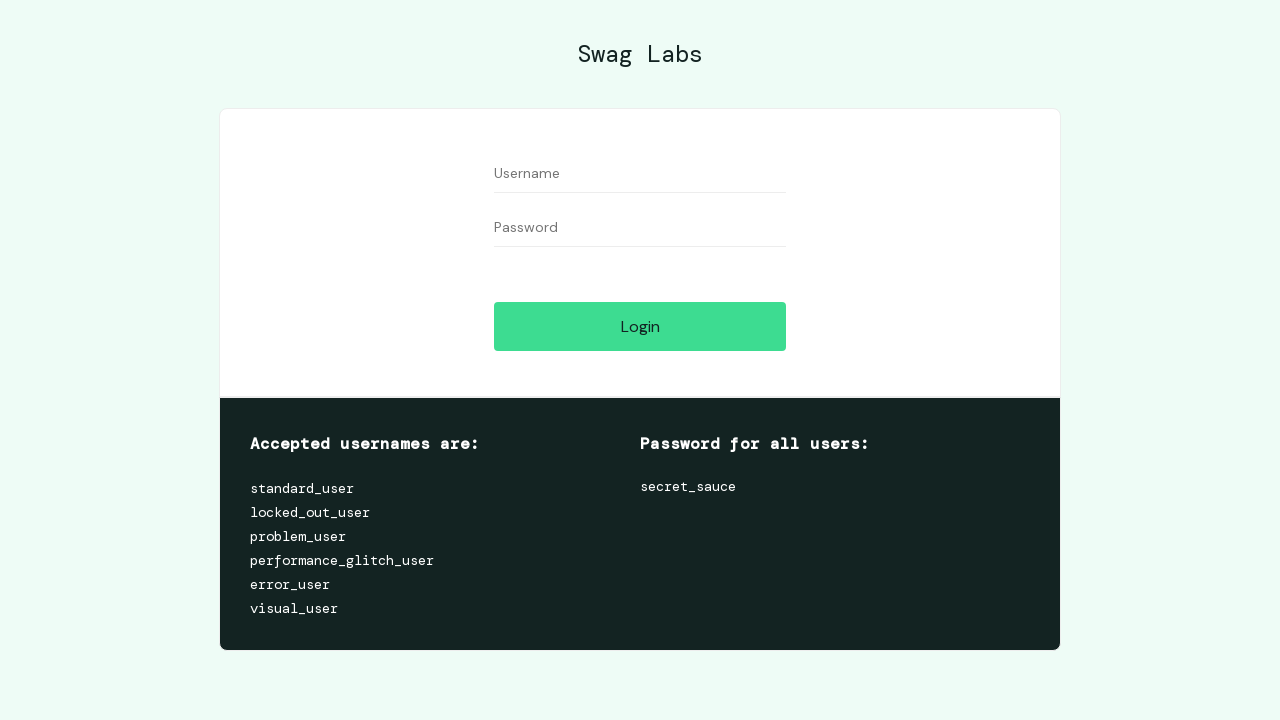

Filled username field with 'standard_user' on #user-name
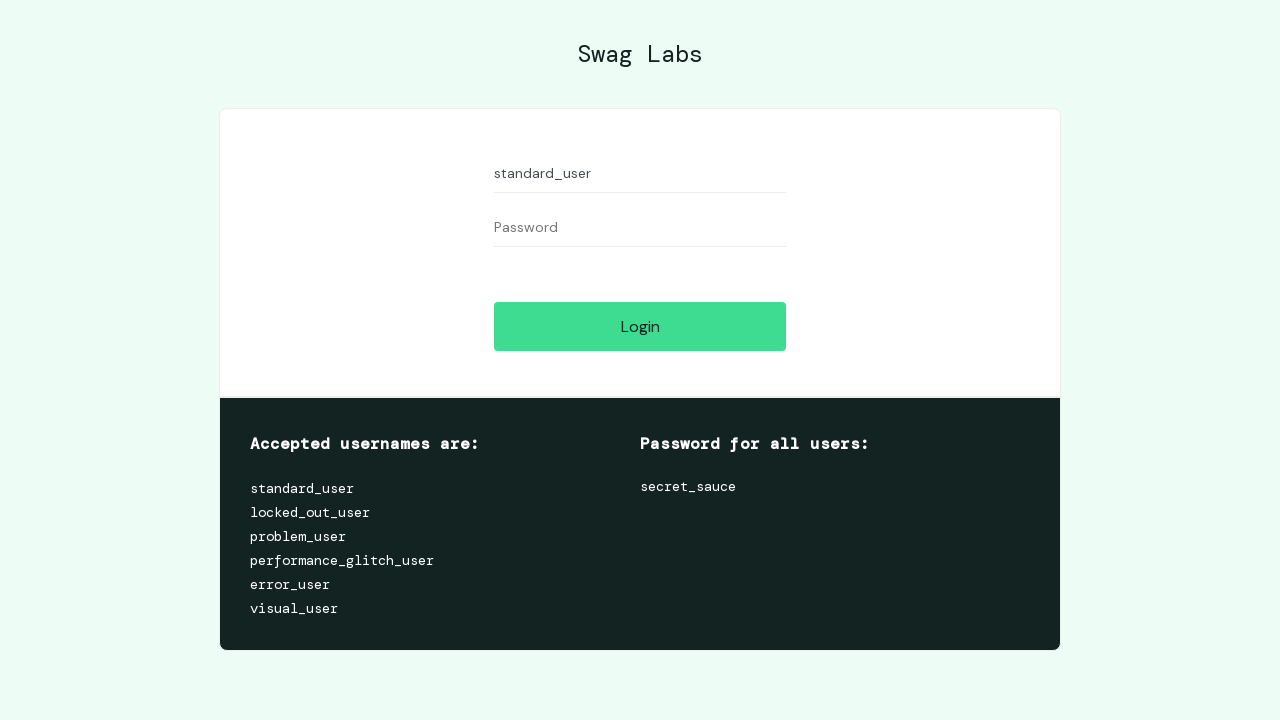

Filled password field with 'secret_sauce' on #password
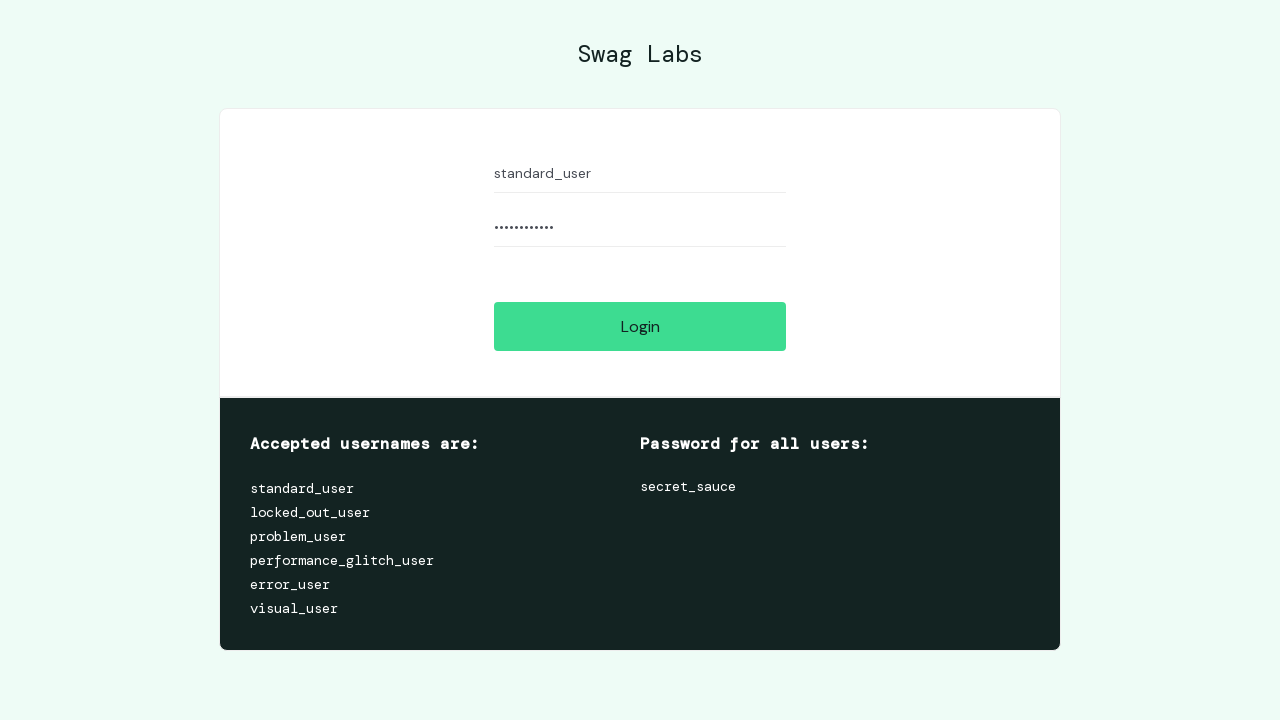

Clicked login button at (640, 326) on #login-button
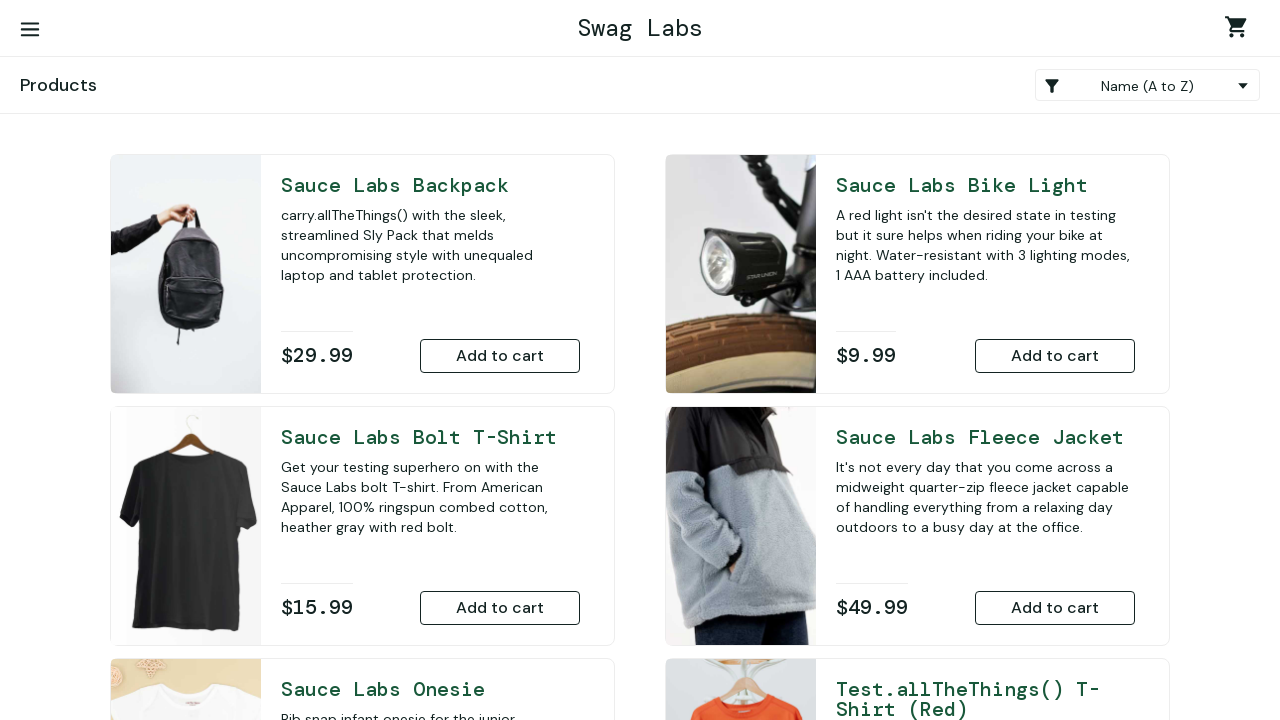

Clicked add to cart button at (500, 356) on [id*='add-to-cart-']
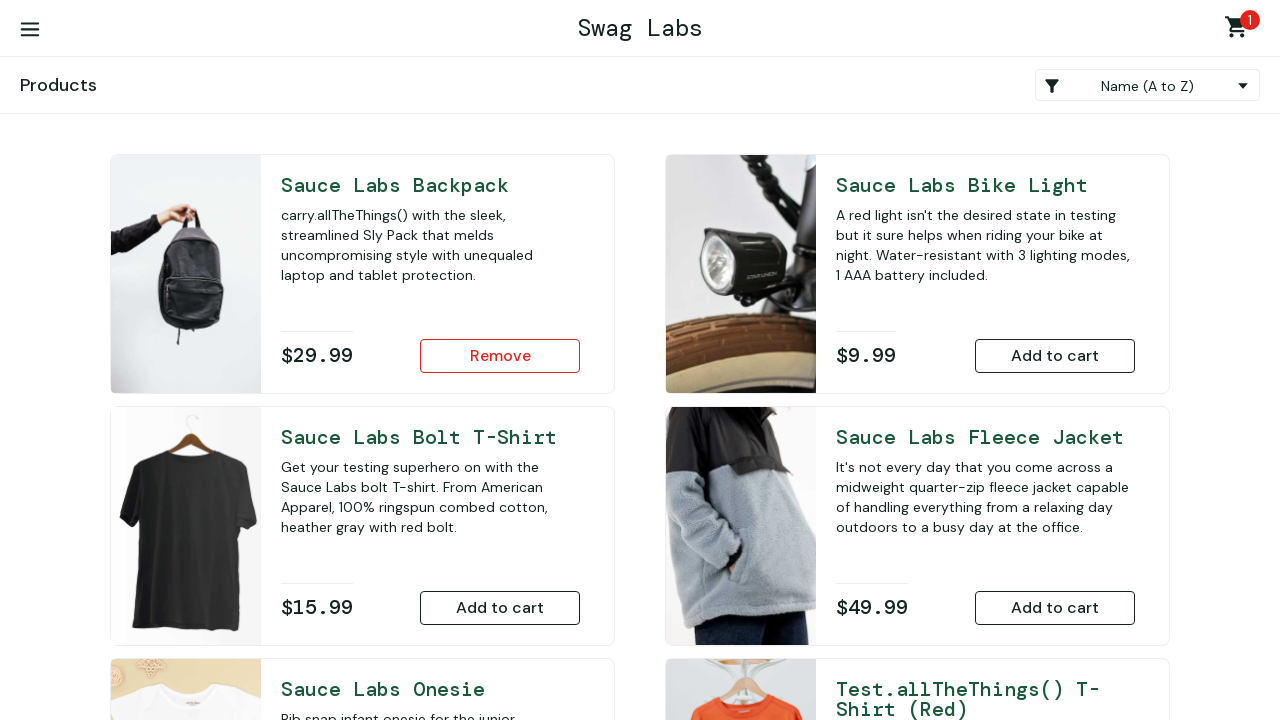

Clicked shopping cart link at (1240, 30) on .shopping_cart_link
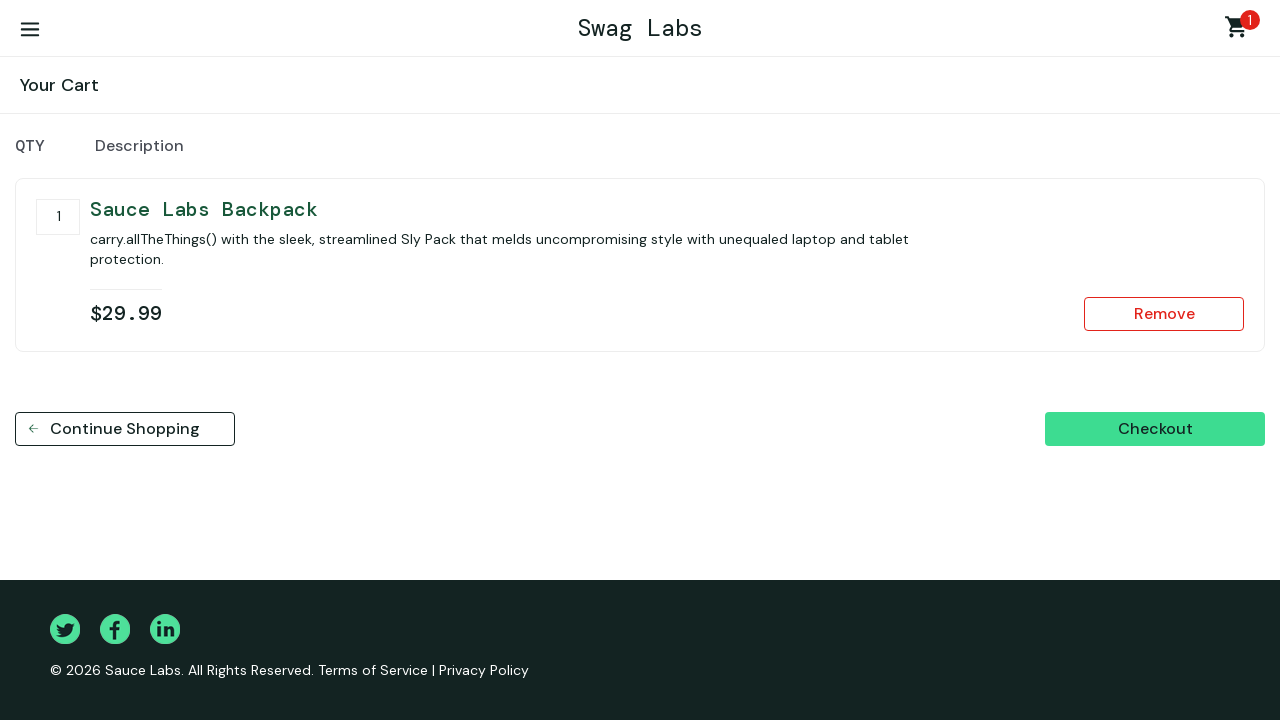

Clicked checkout button at (1155, 429) on #checkout
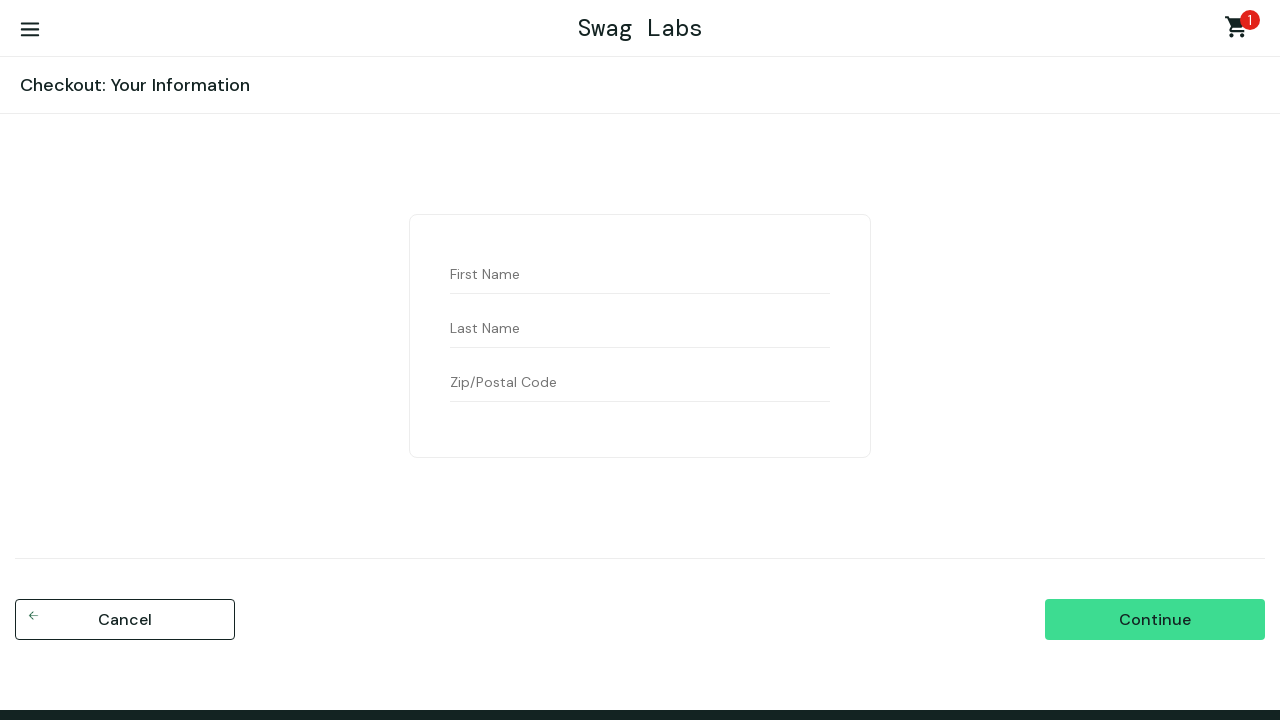

Clicked continue button without filling any checkout fields at (1155, 620) on #continue
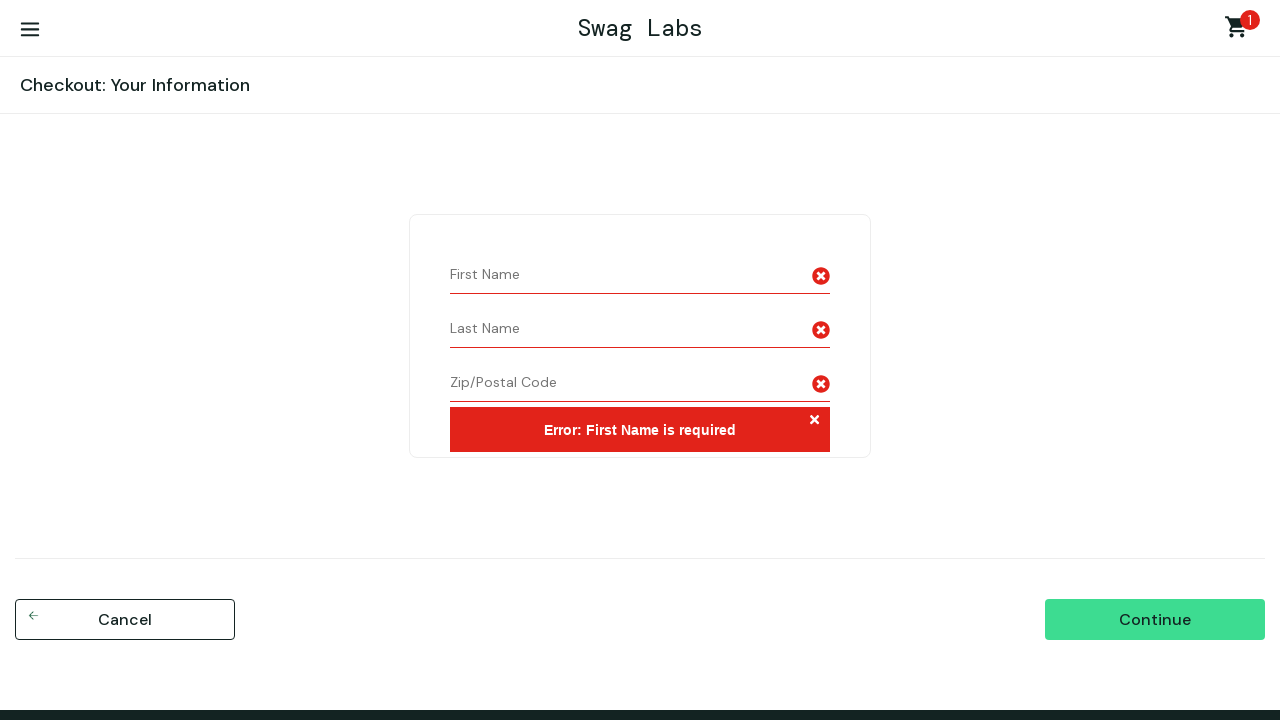

Verified that 3 error indicators appeared for empty fields
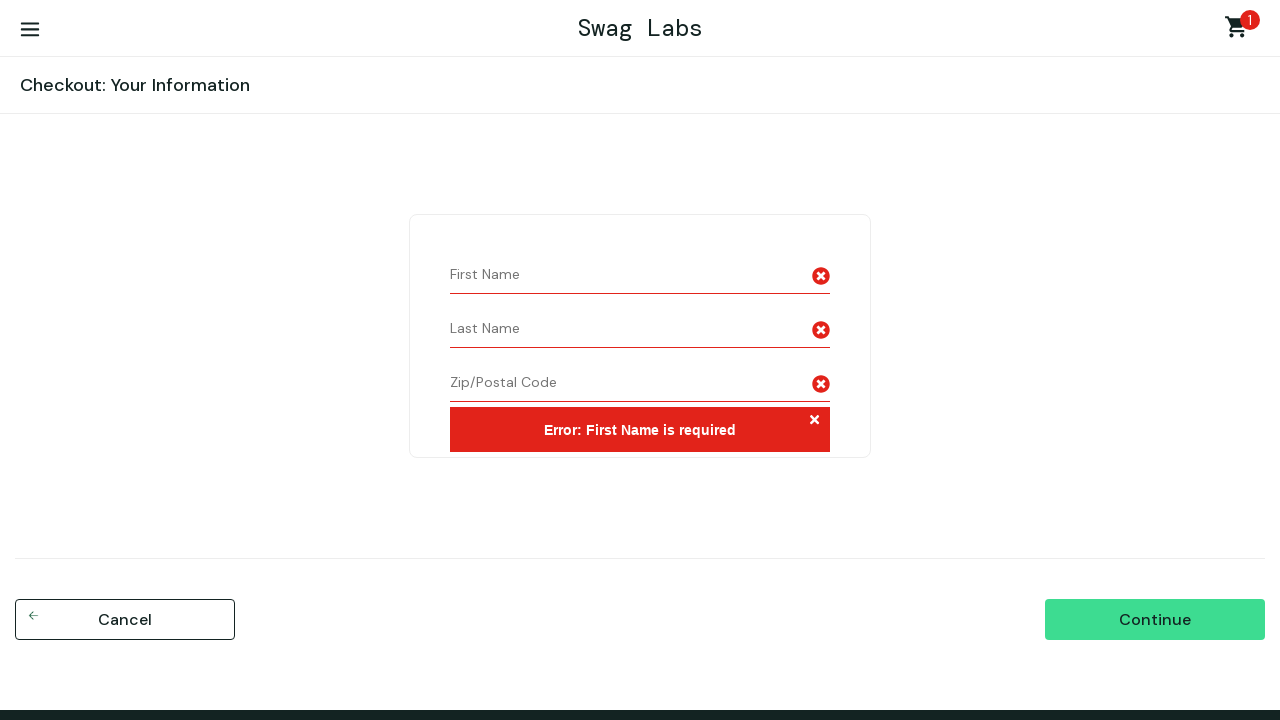

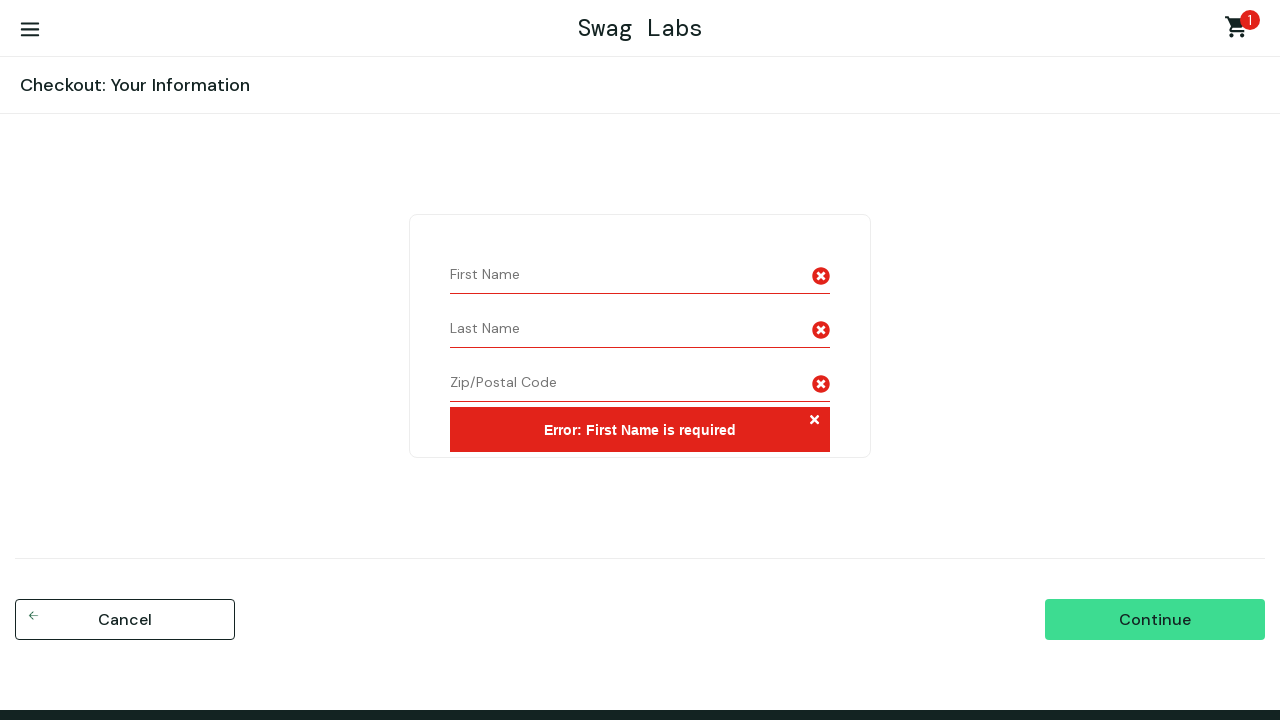